Adds a Nexus phone to cart and fills out the purchase order form

Starting URL: https://www.demoblaze.com/

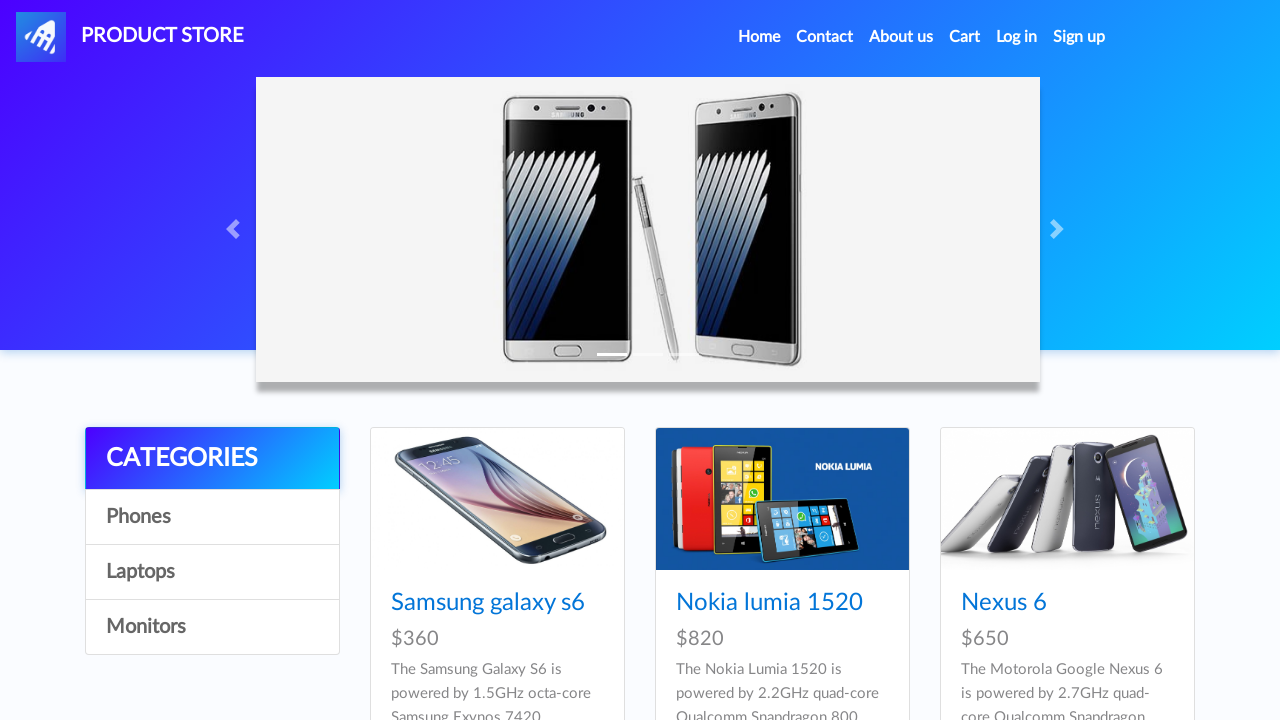

Clicked on Nexus 6 product at (1004, 603) on a:text('Nexus 6')
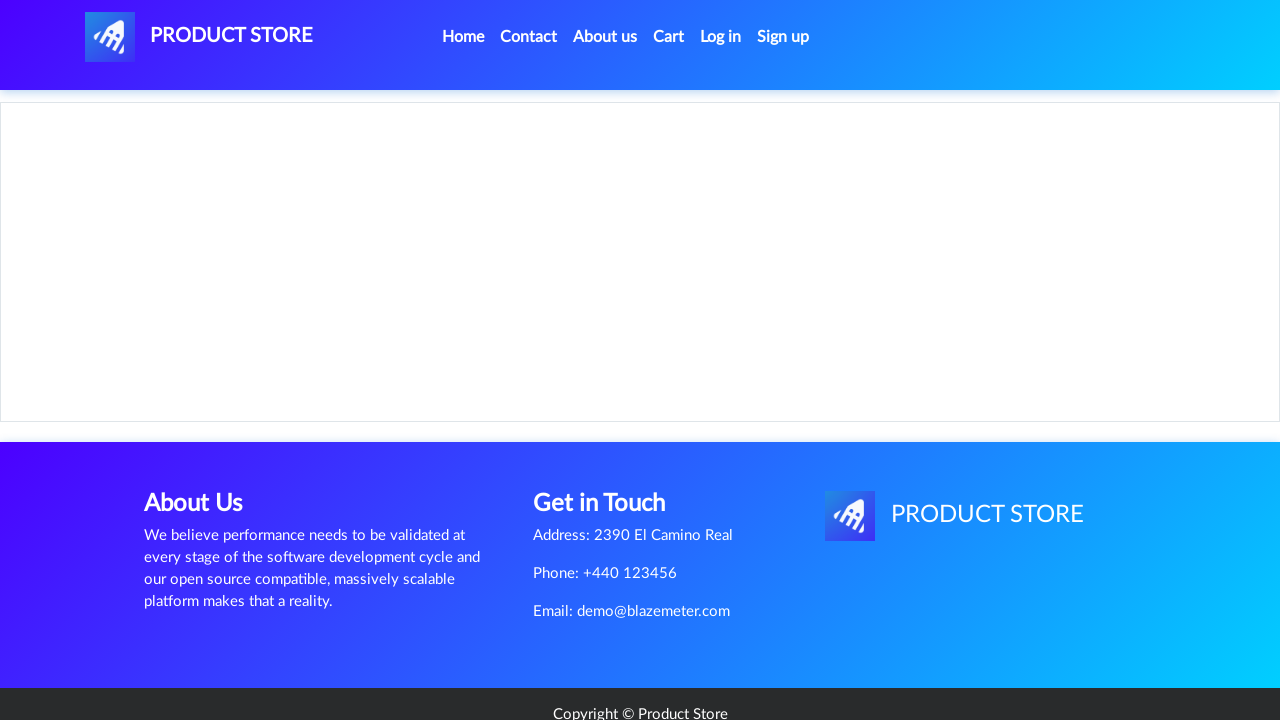

Product page loaded successfully
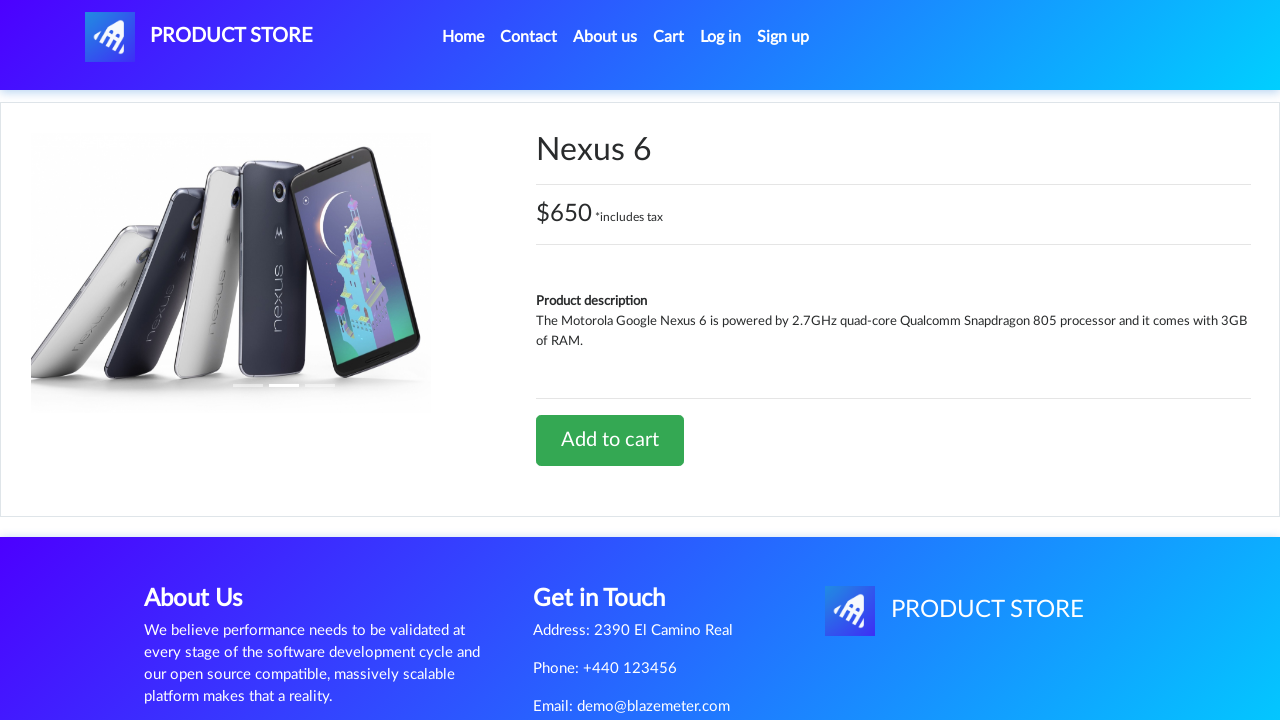

Clicked Add to cart button at (610, 440) on a:text('Add to cart')
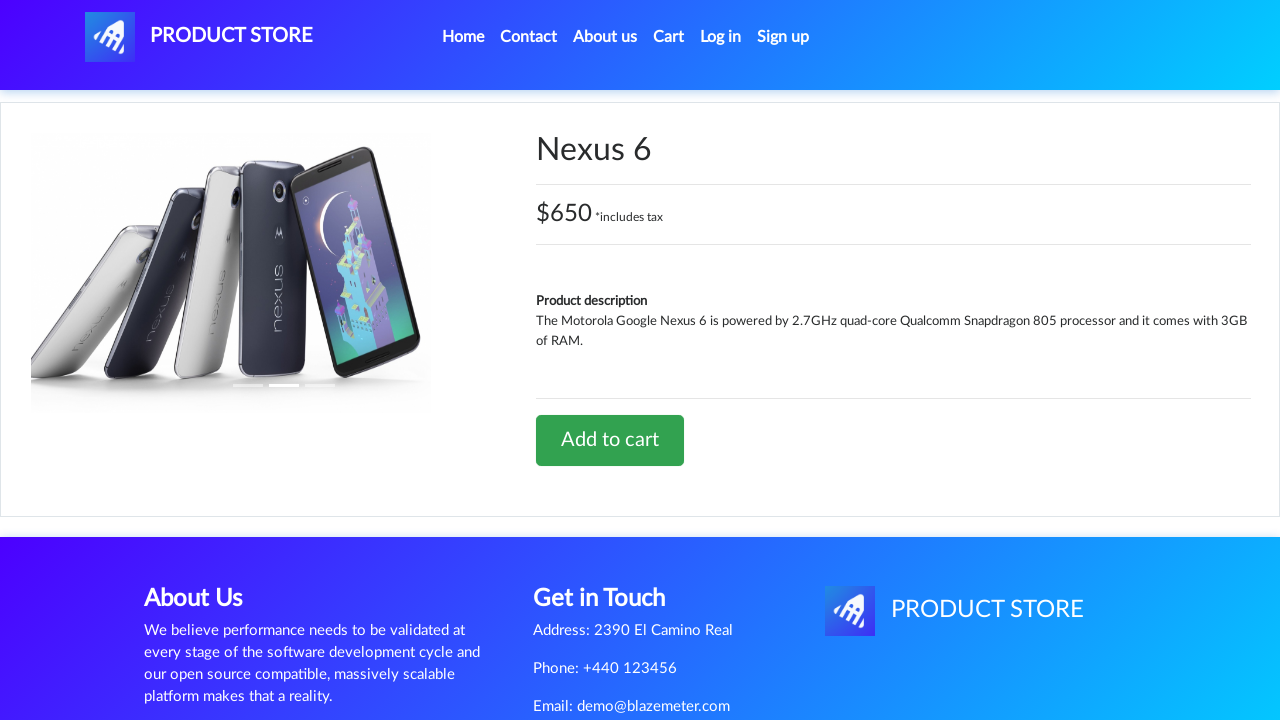

Handled alert confirmation for adding item to cart
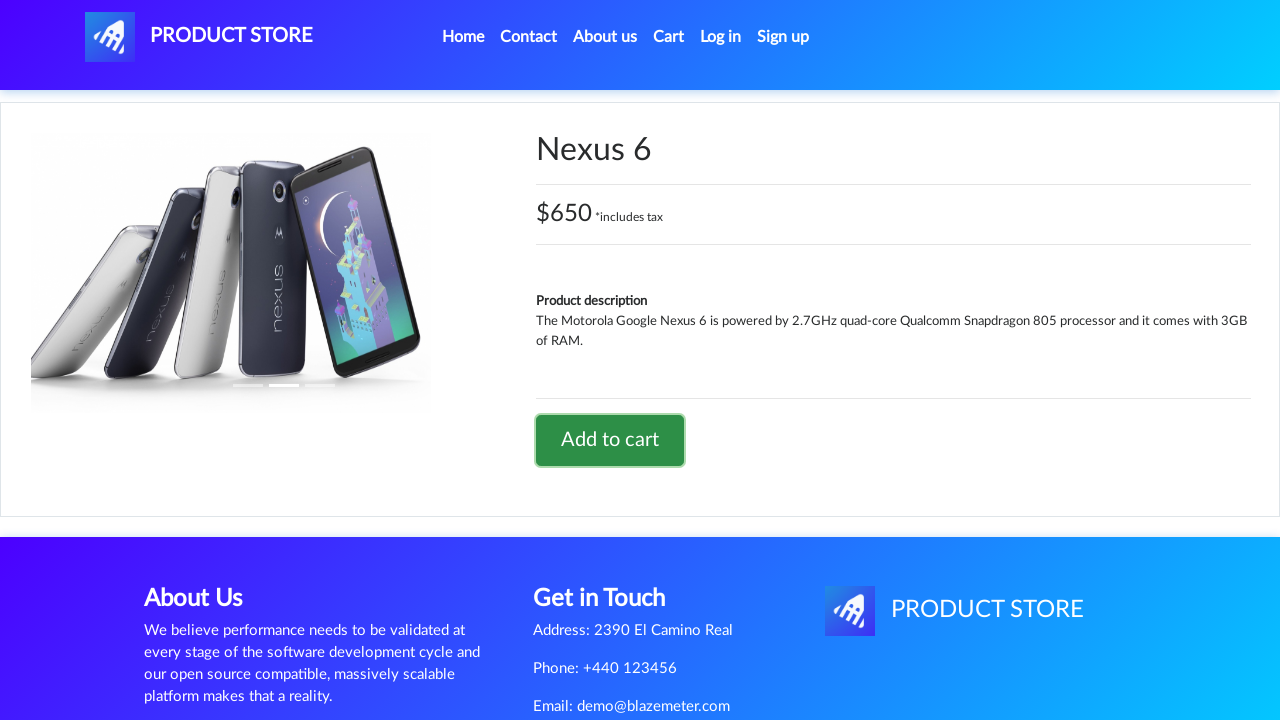

Clicked on Cart link at (669, 37) on a#cartur
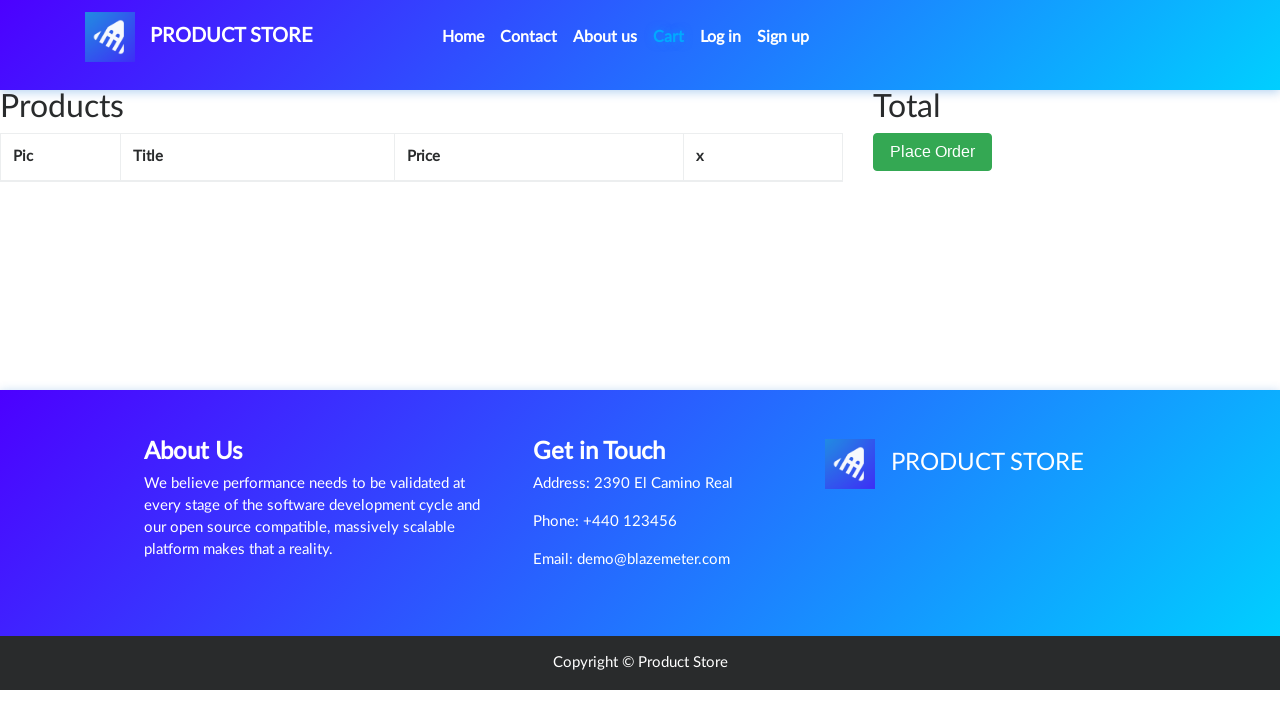

Cart page loaded successfully
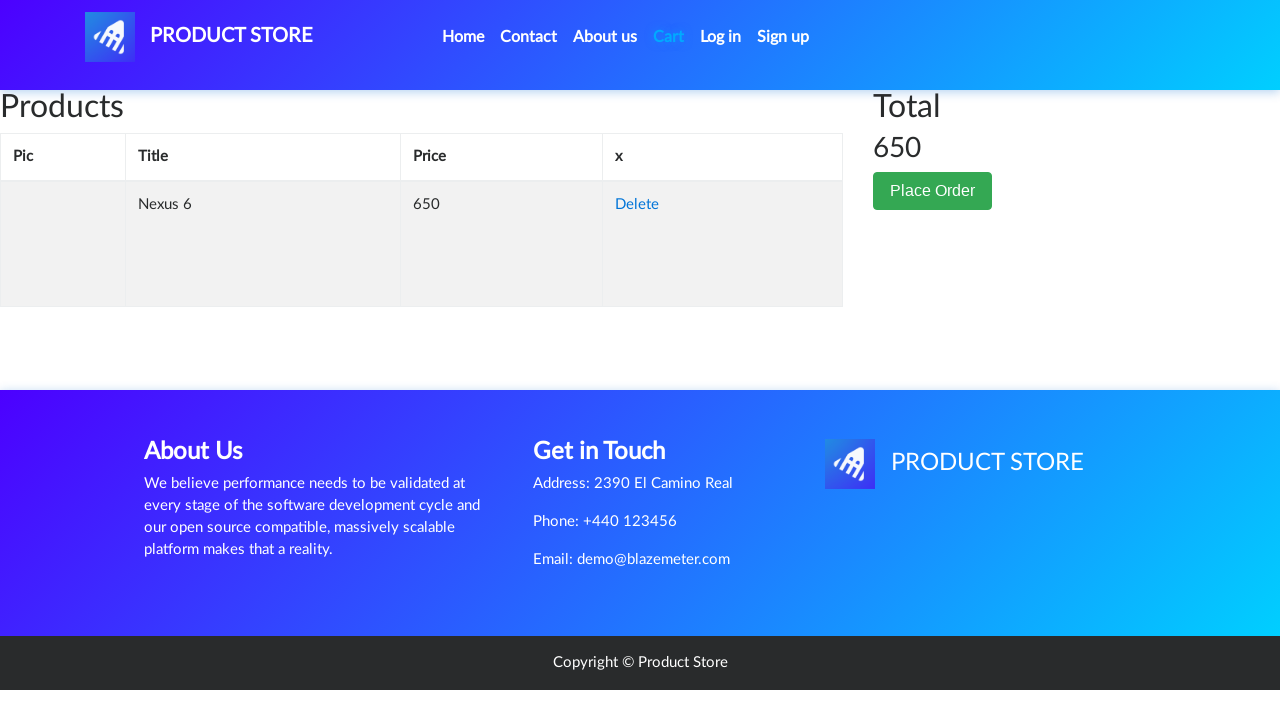

Clicked Place Order button at (933, 191) on button:text('Place Order')
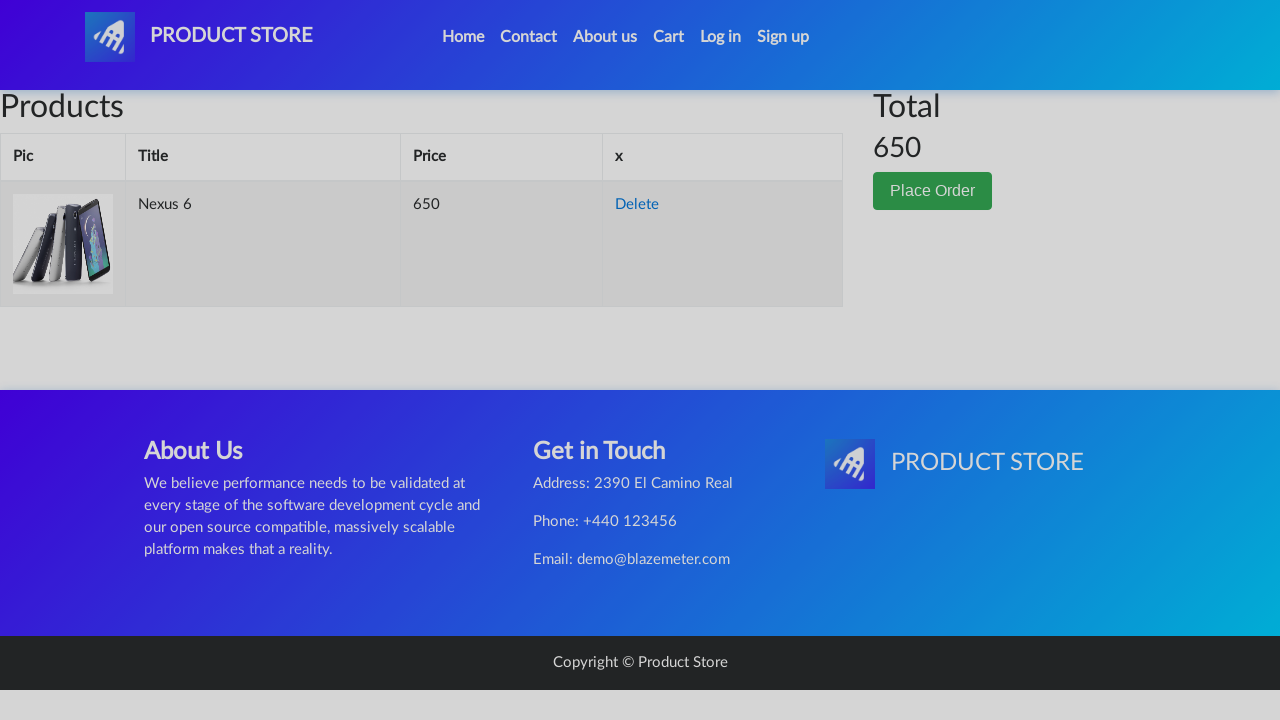

Order form modal appeared
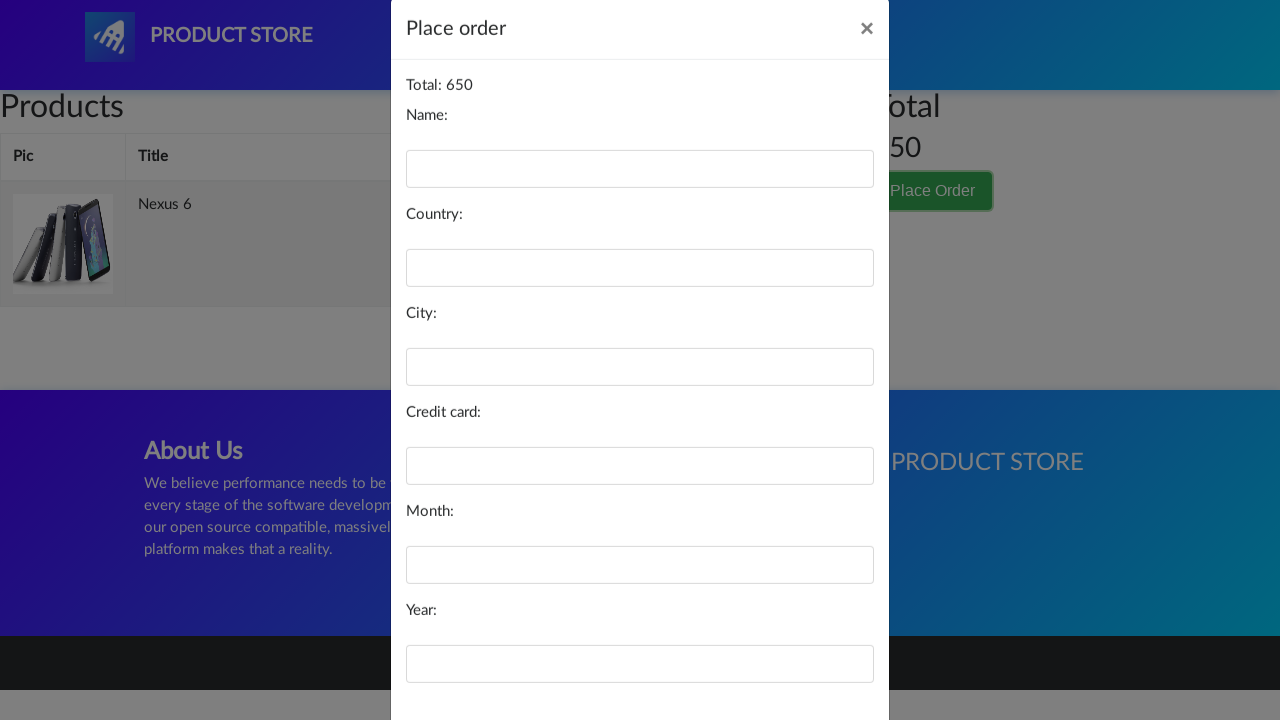

Filled name field with 'Michael Johnson' on #name
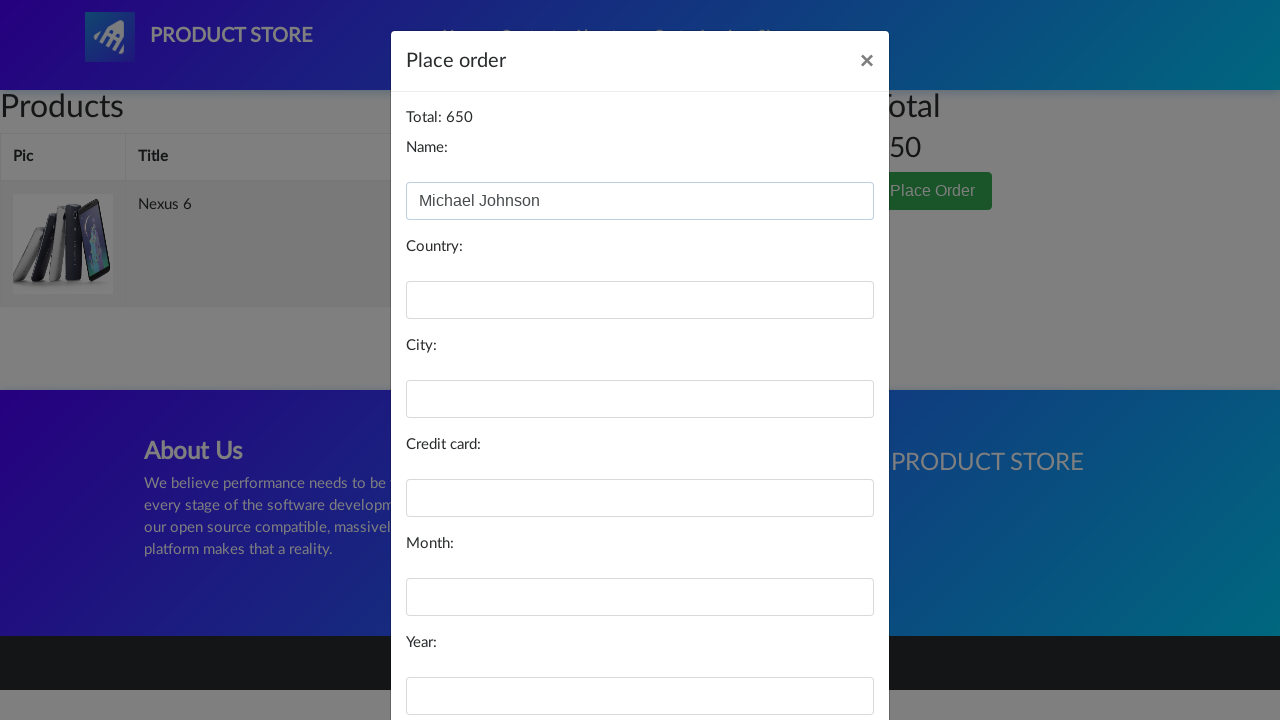

Filled country field with 'United States' on #country
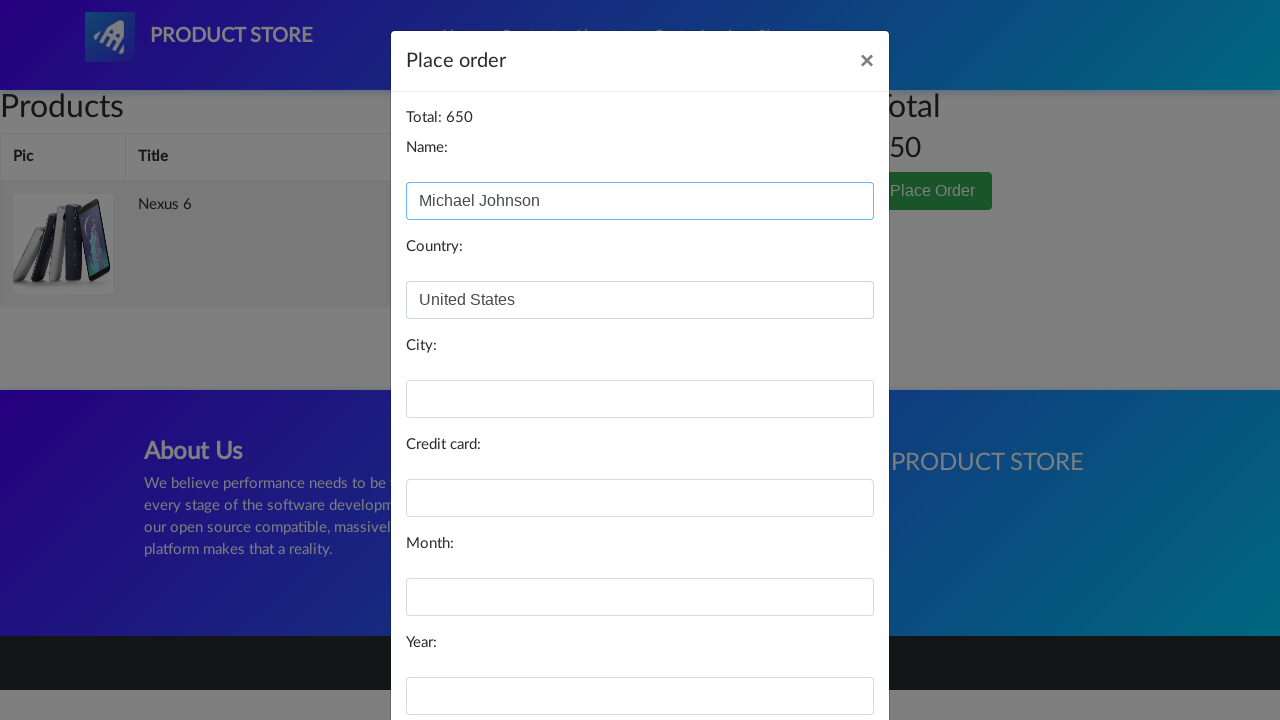

Filled city field with 'New York' on #city
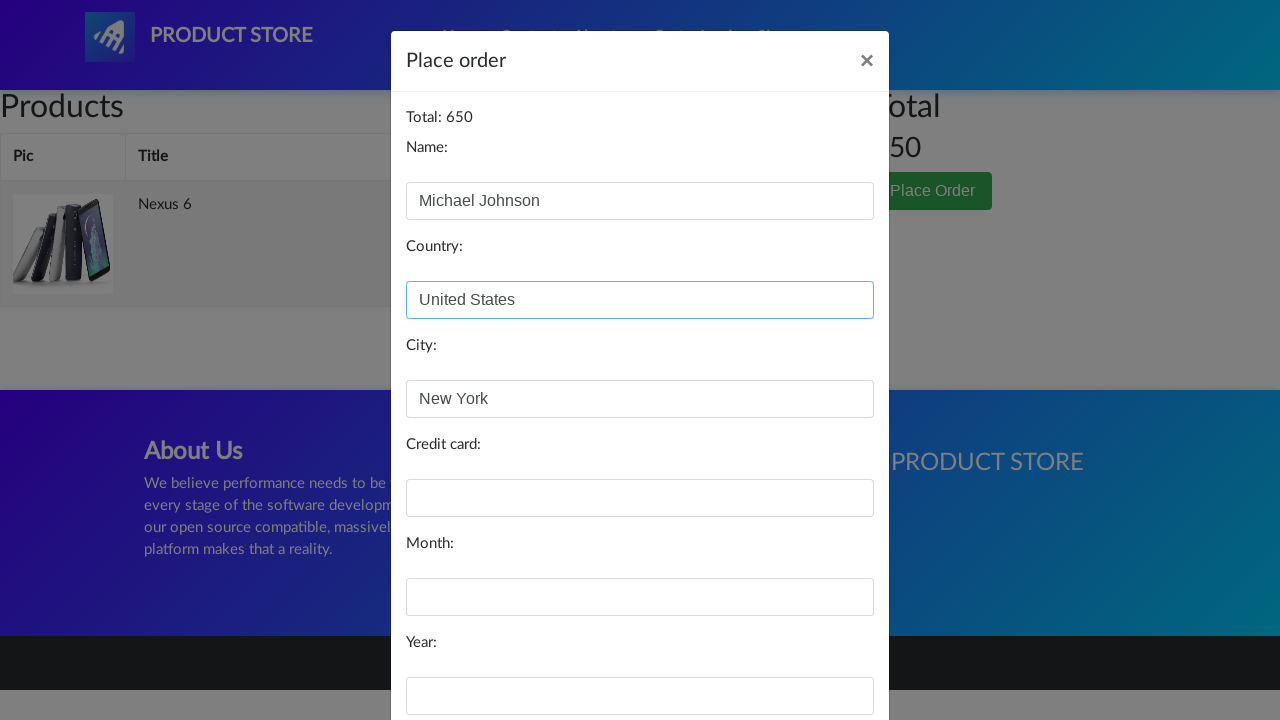

Filled card number field with payment card on #card
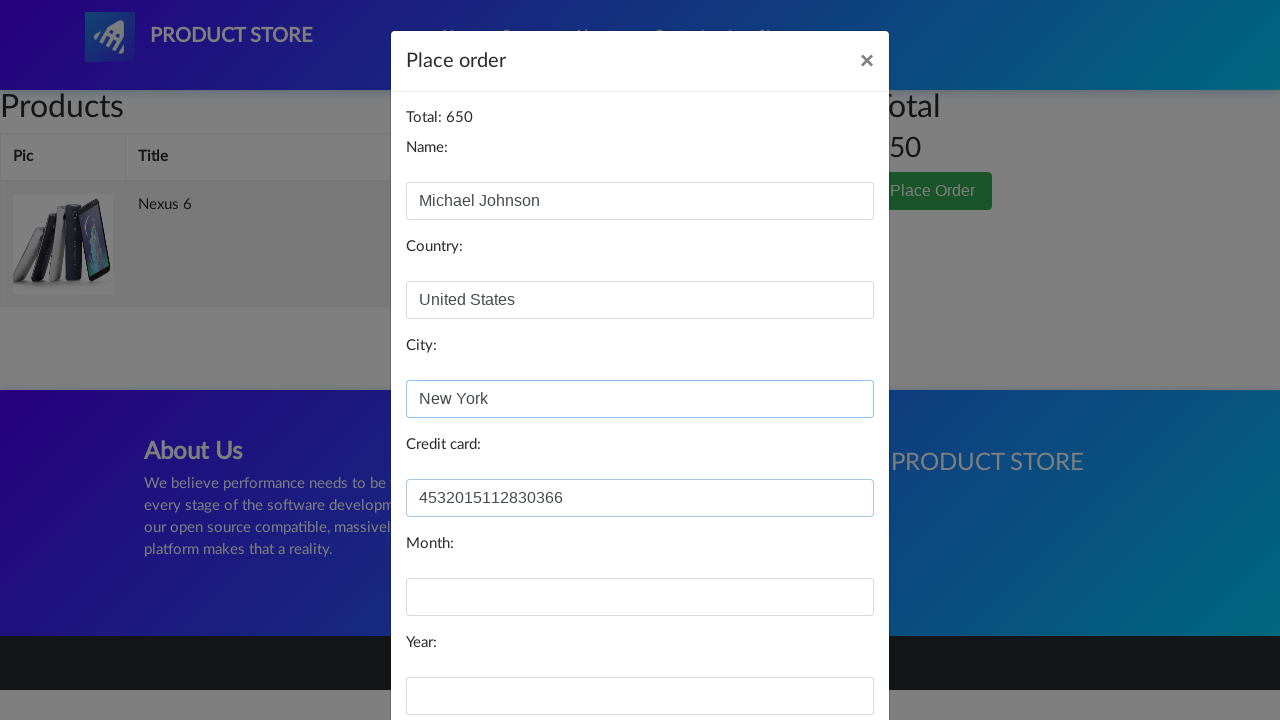

Filled month field with '11' on #month
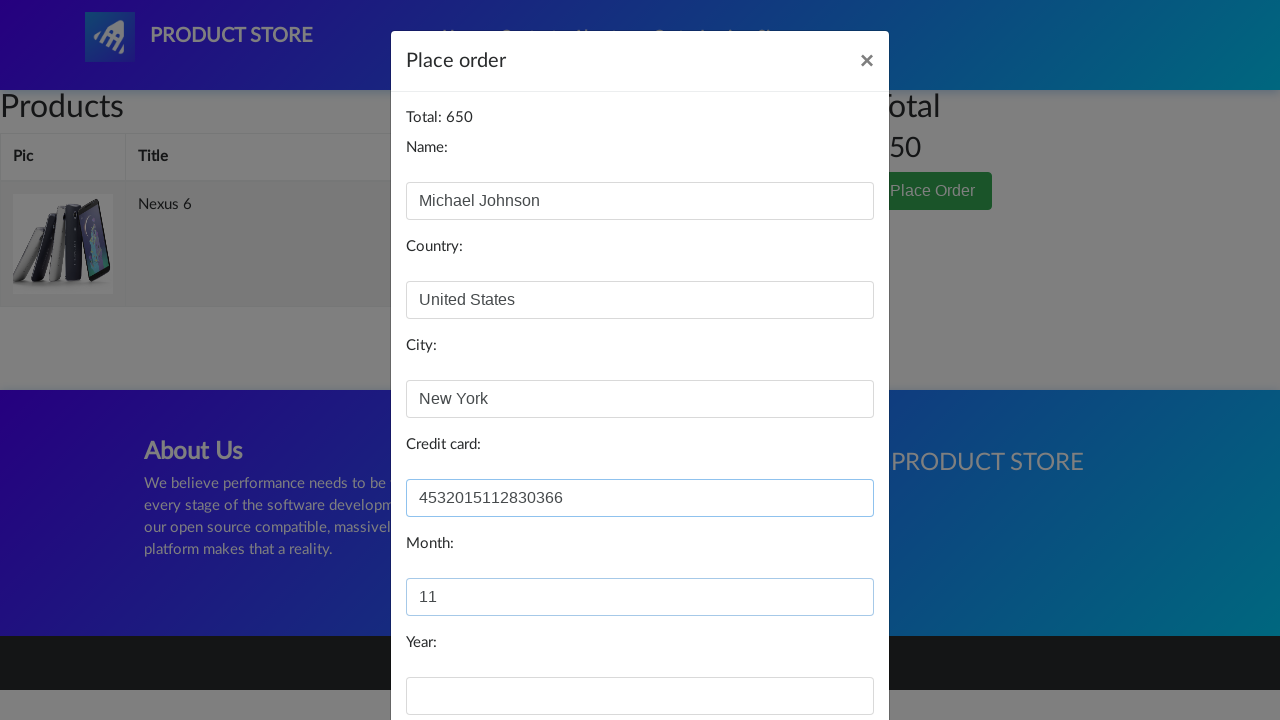

Filled year field with '2025' on #year
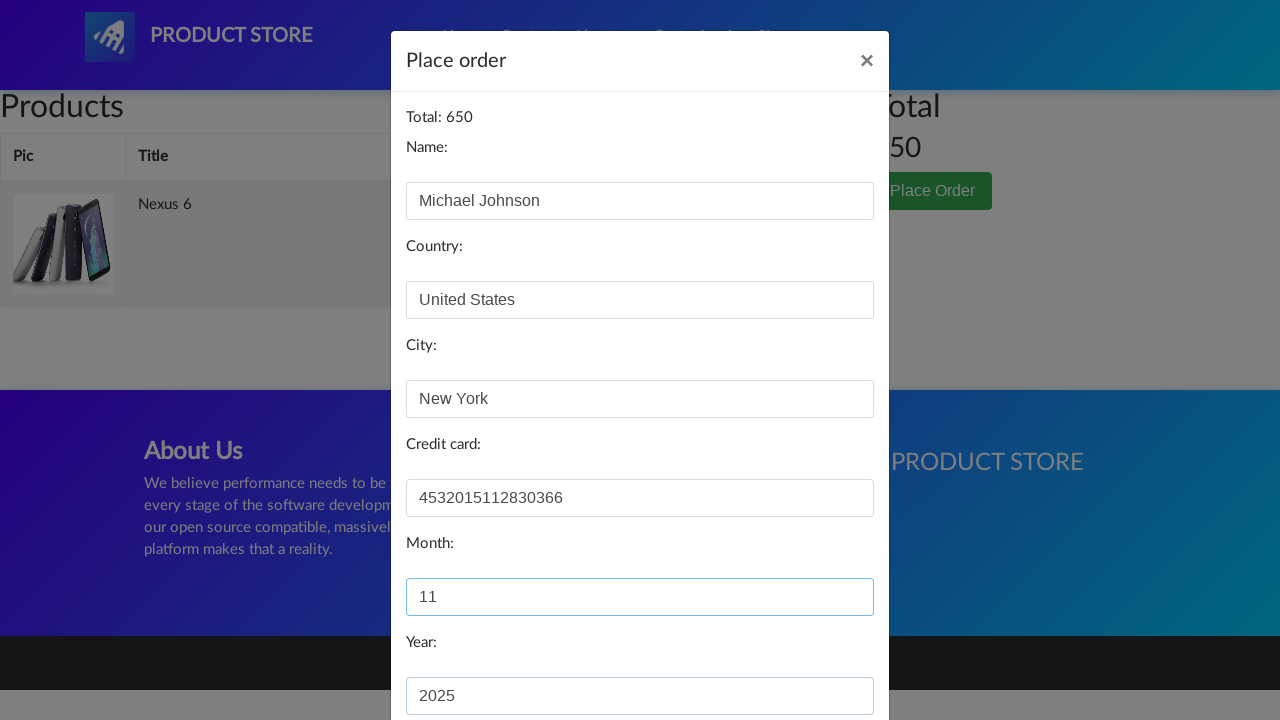

Clicked Purchase button to complete the order at (823, 655) on button:text('Purchase')
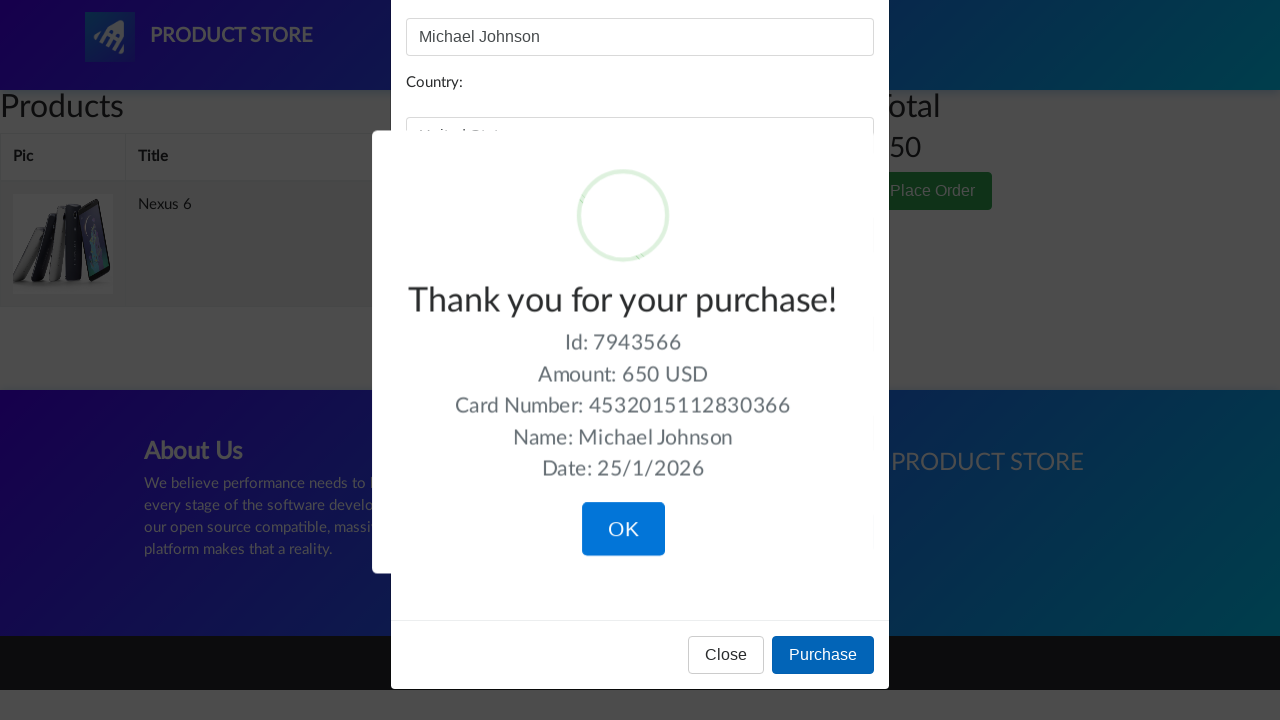

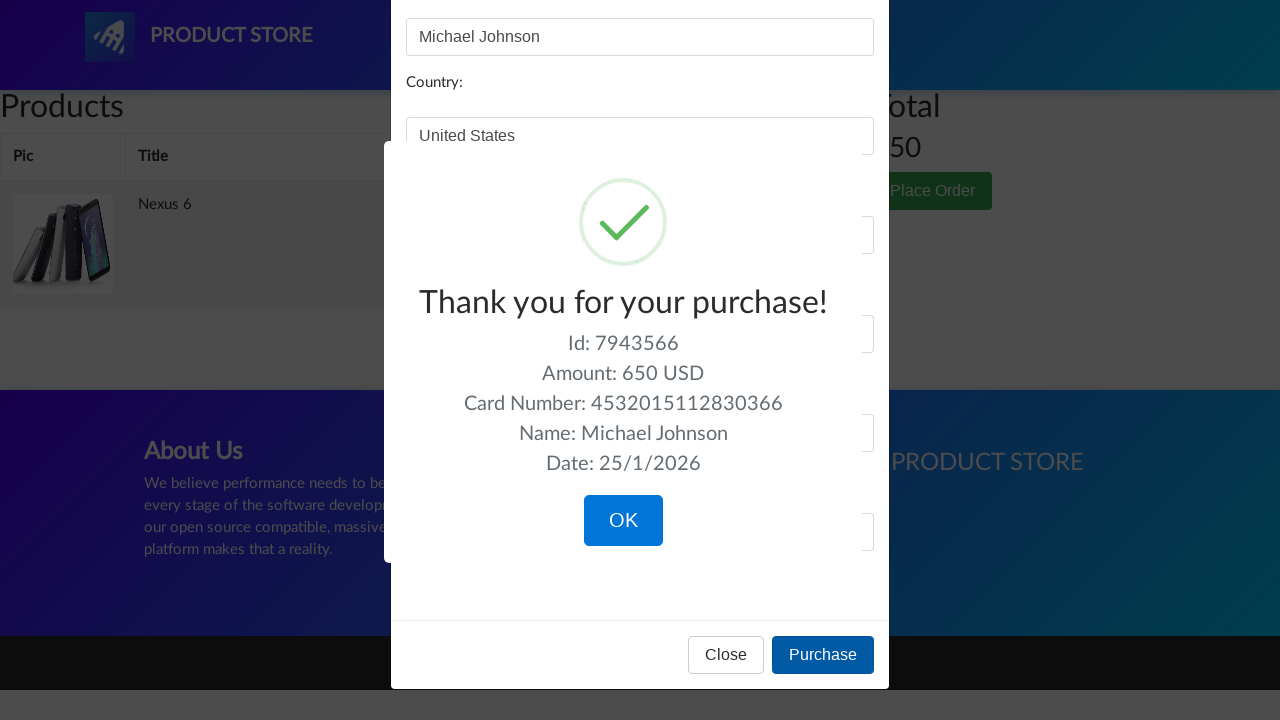